Navigates to the Python.org homepage and verifies the page loads successfully by checking for the expected page title.

Starting URL: https://python.org

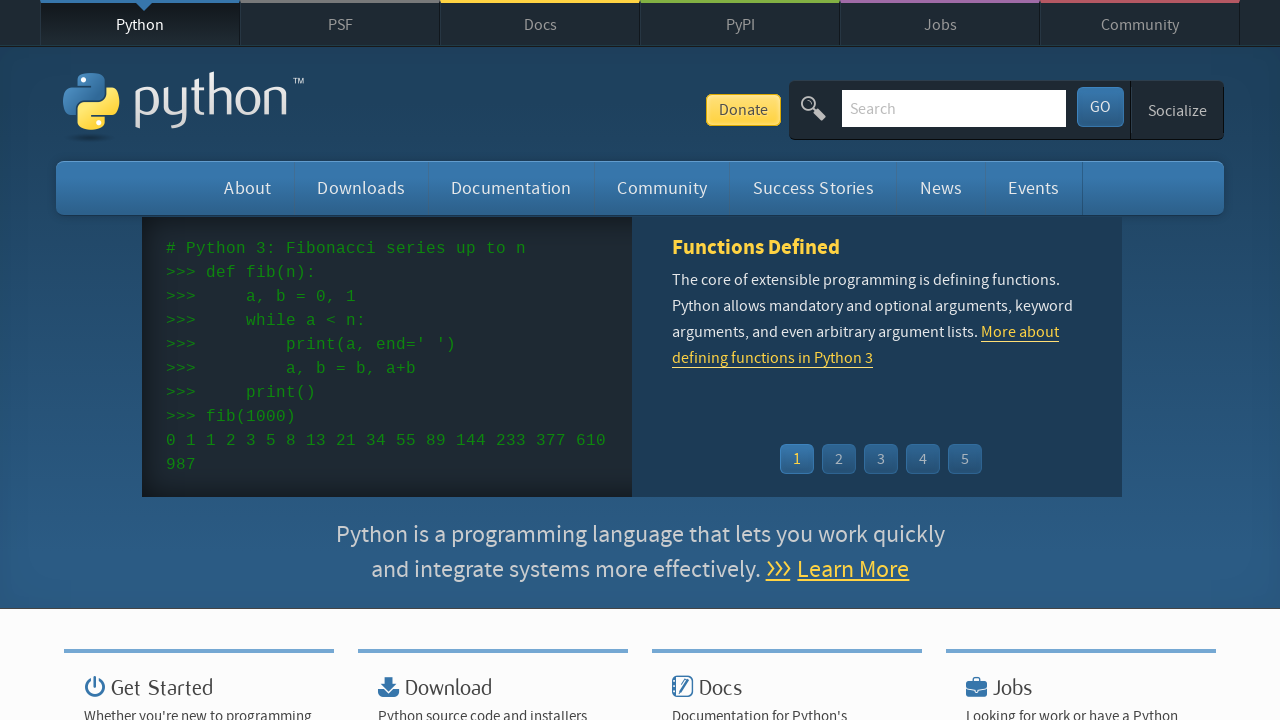

Navigated to Python.org homepage
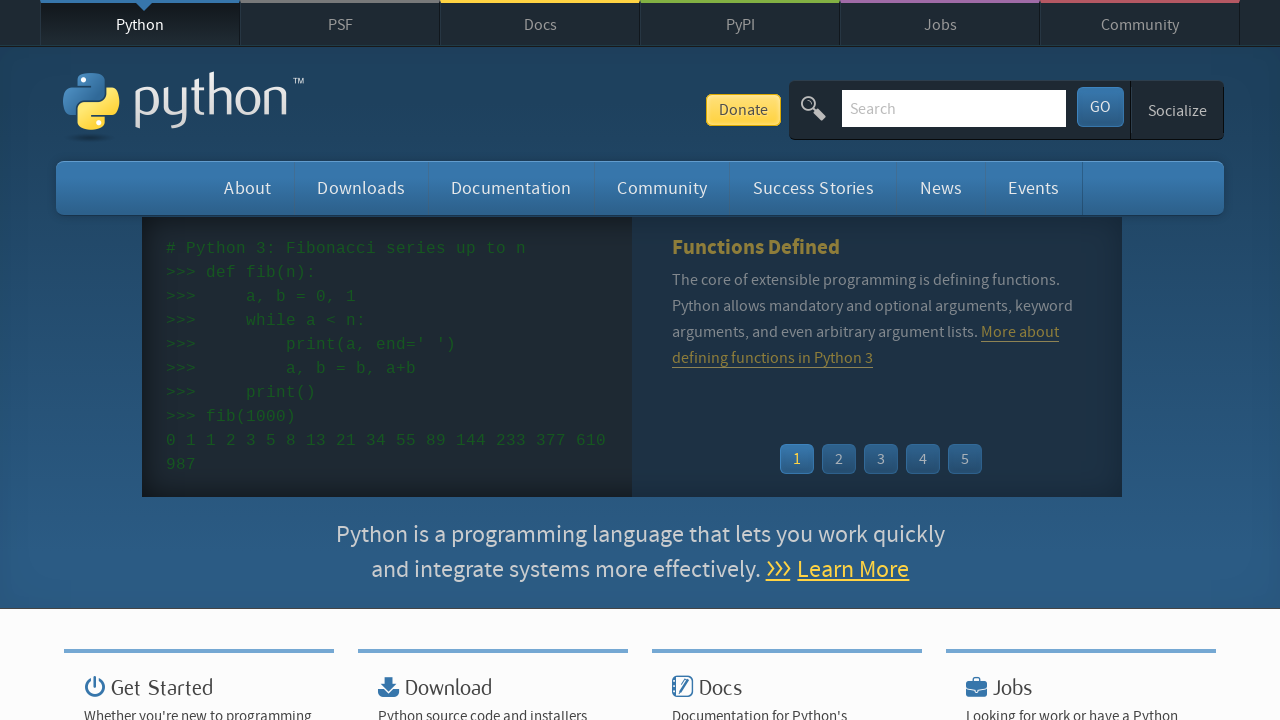

Page loaded successfully with expected title 'Welcome to Python.org'
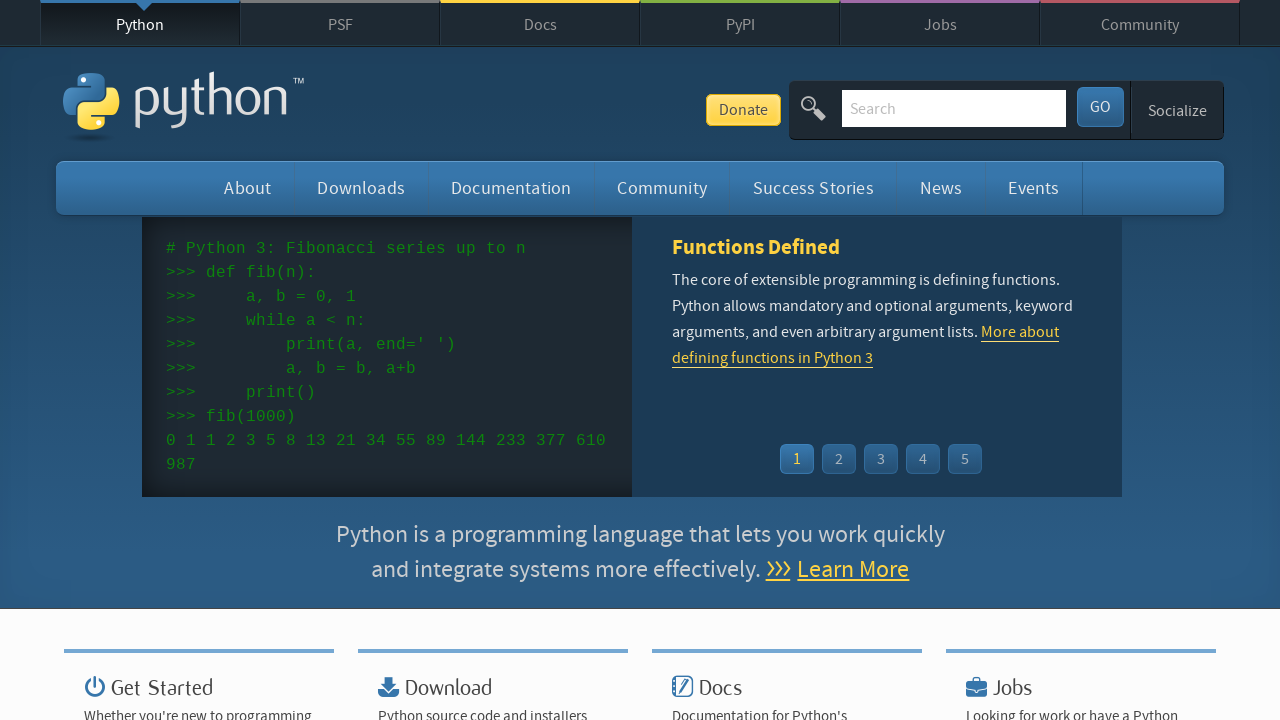

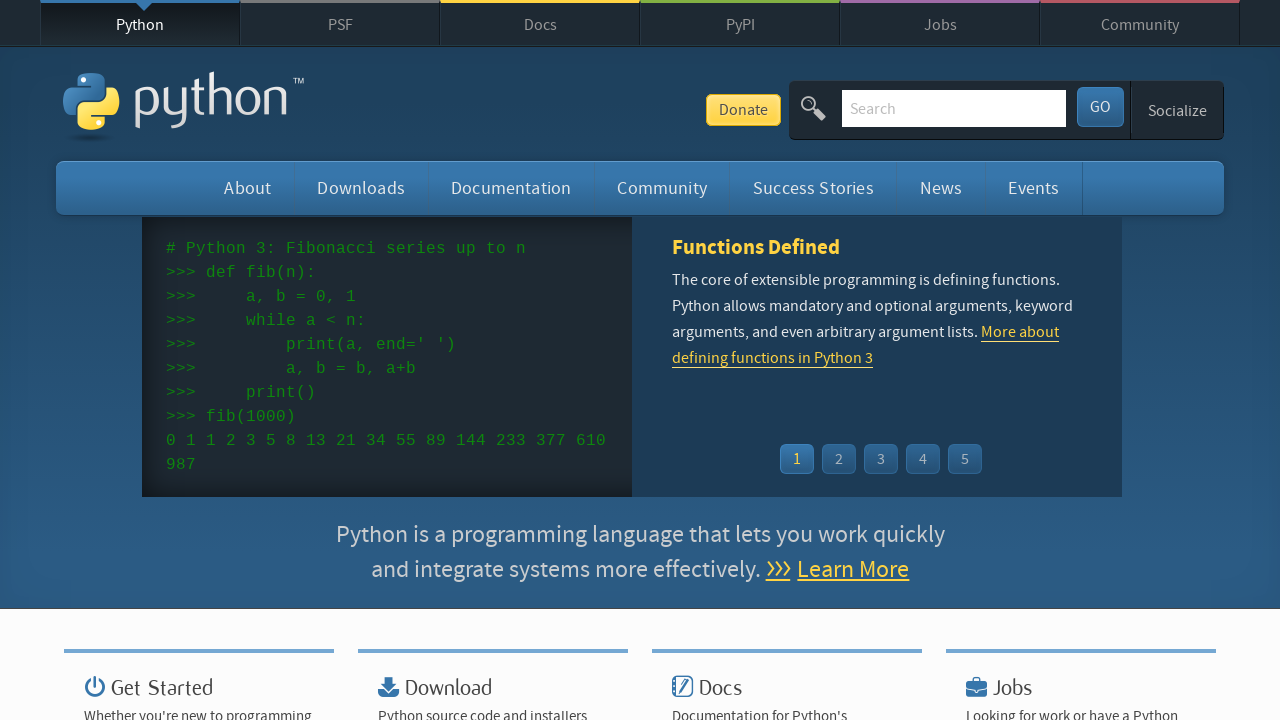